Creates a new paste on Pastebin by entering text content, selecting an expiration time from the dropdown, entering a paste name/title, and submitting the form.

Starting URL: https://pastebin.com

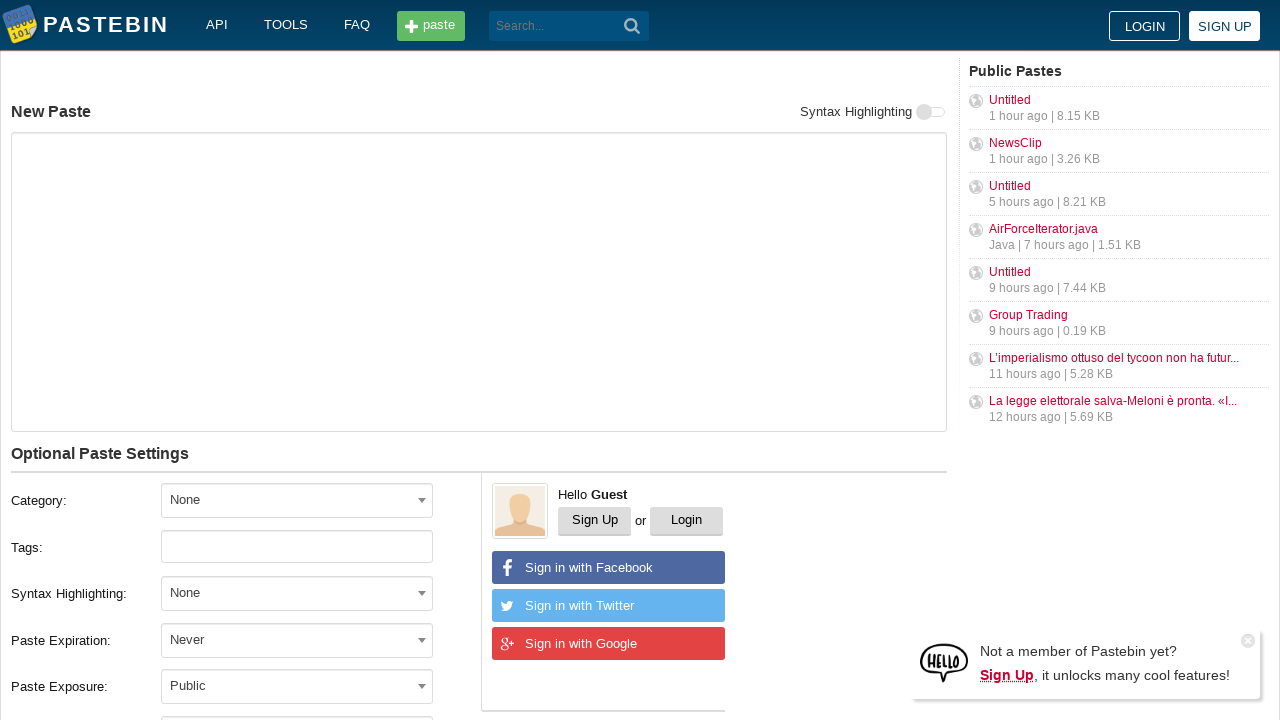

Filled paste text area with test content on #postform-text
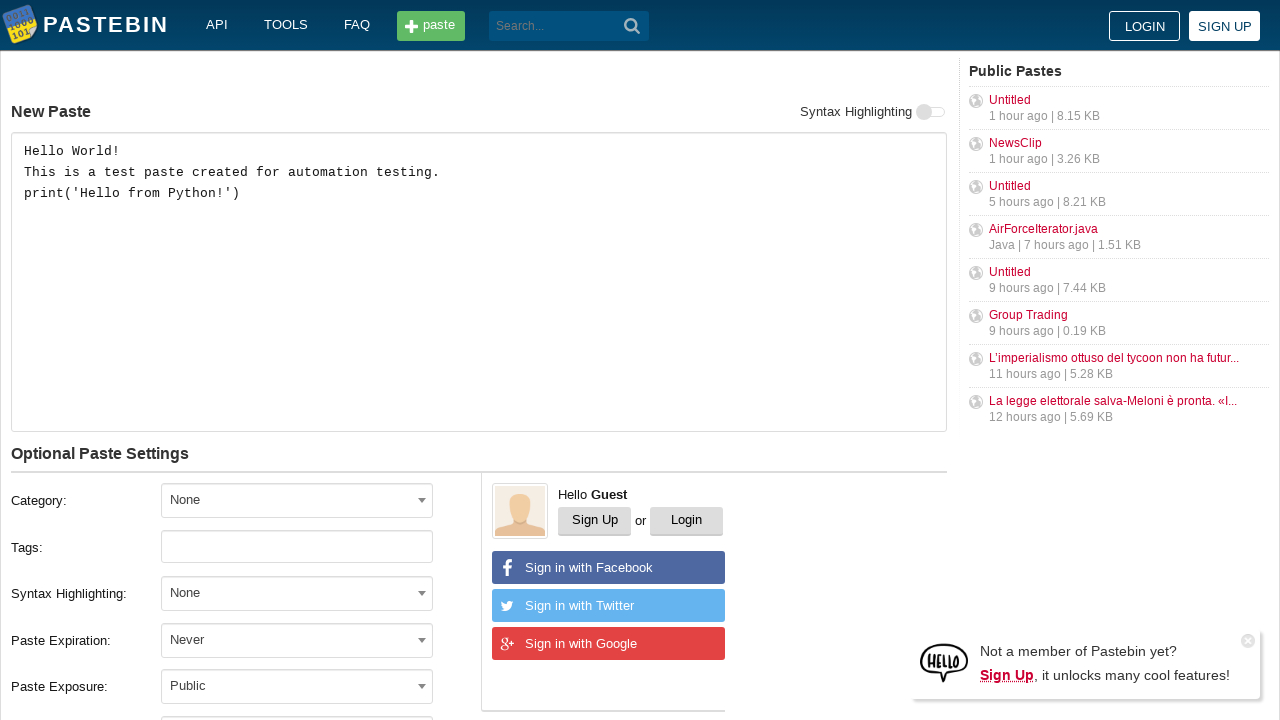

Clicked expiration dropdown to open options at (297, 640) on #select2-postform-expiration-container
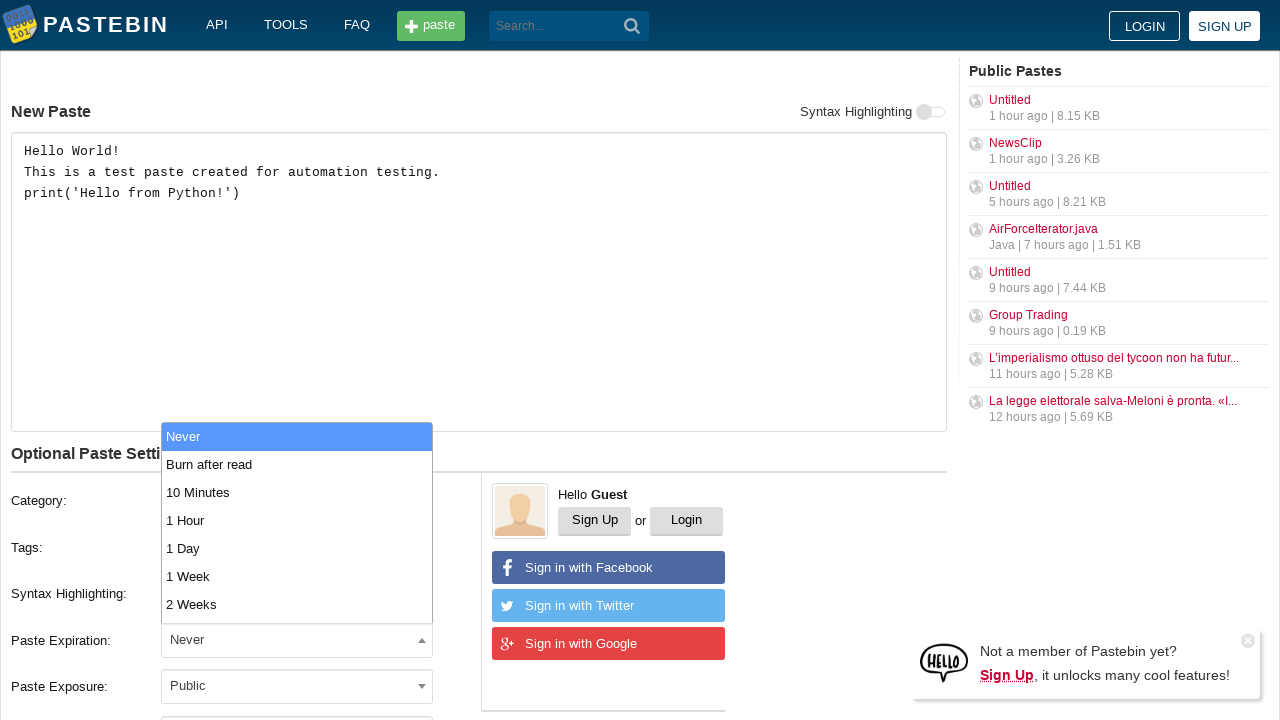

Expiration dropdown options loaded
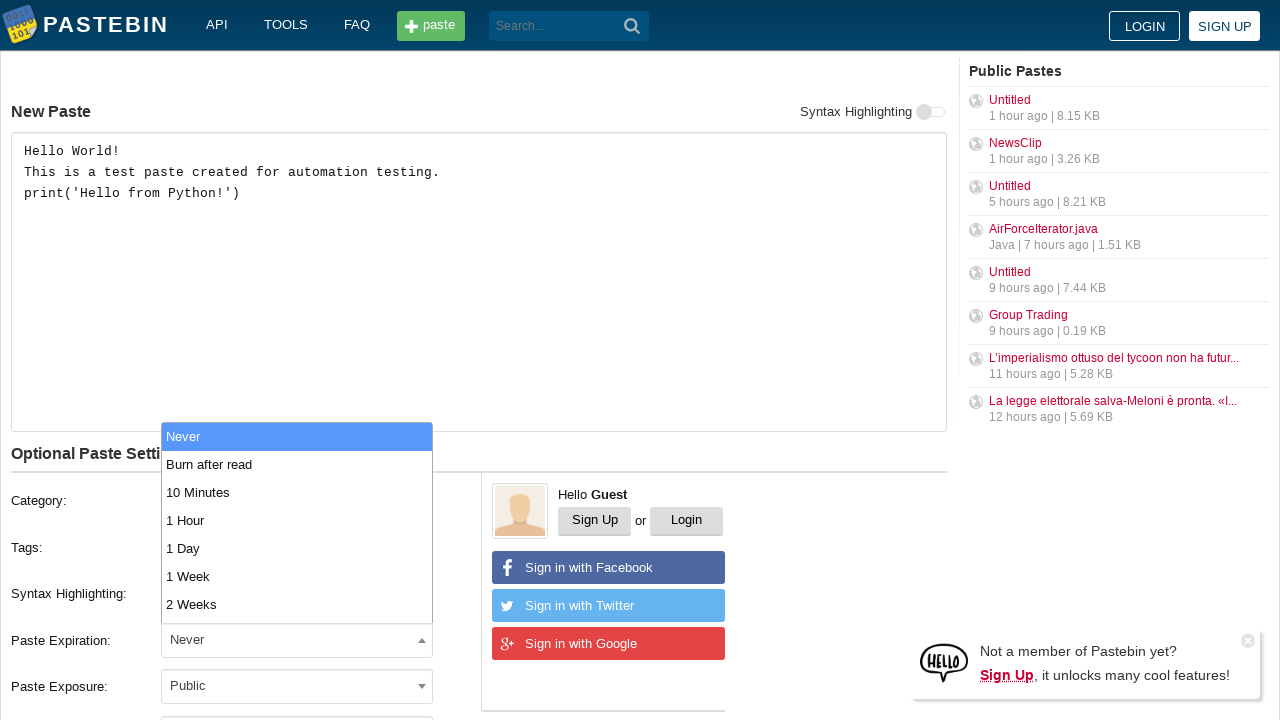

Selected '10 Minutes' expiration time from dropdown at (297, 492) on xpath=//*[@id='select2-postform-expiration-results']/li[text()='10 Minutes']
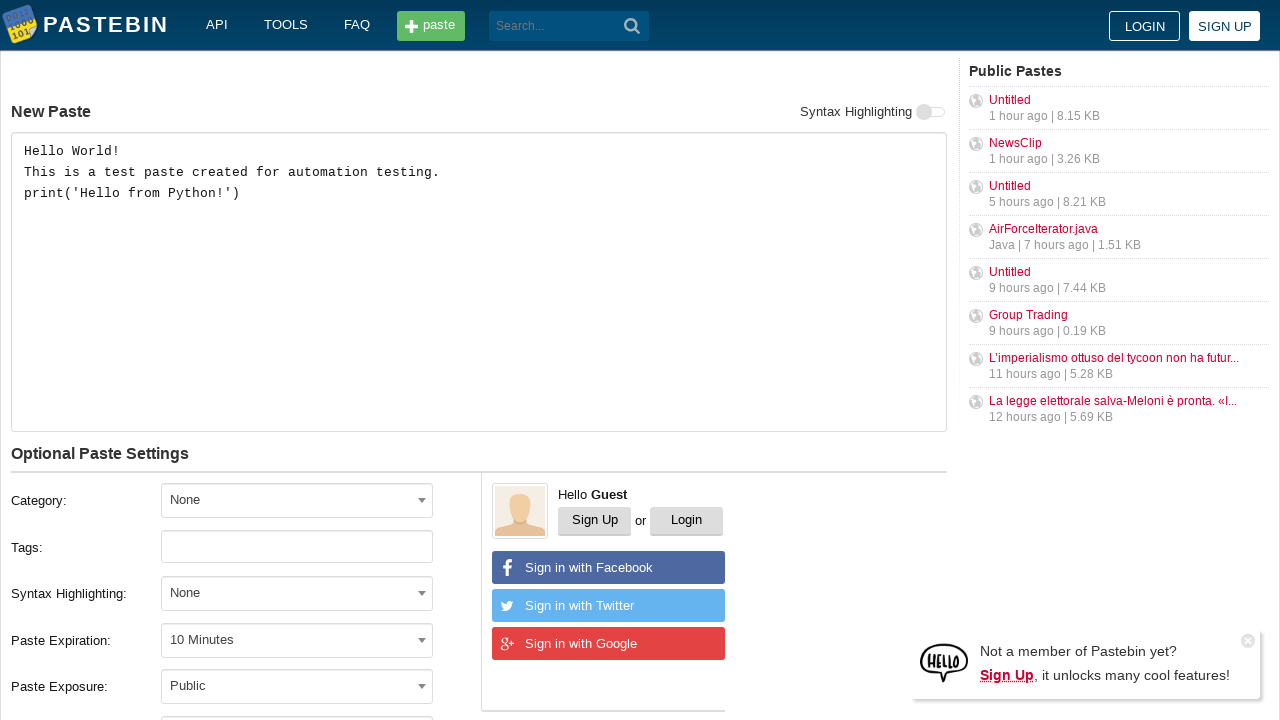

Filled paste name field with 'Test Paste - Automation Demo' on #postform-name
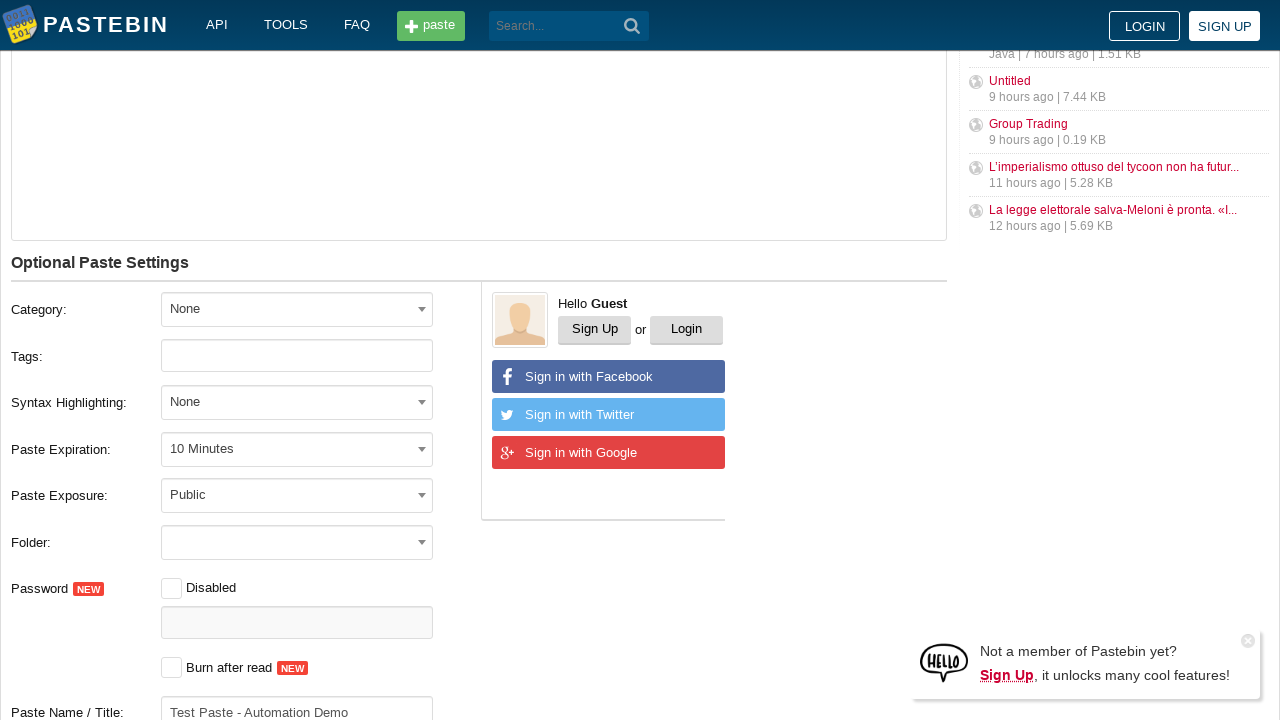

Clicked submit button to create the paste at (632, 26) on button[type='submit']
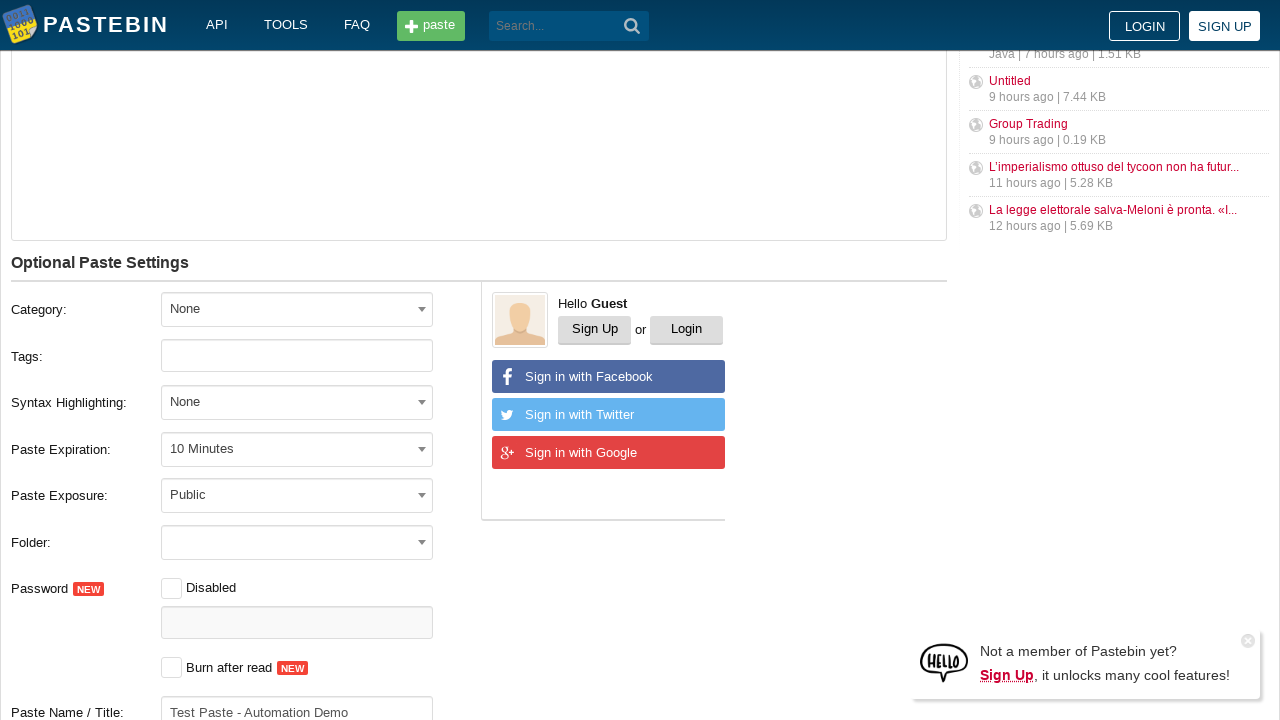

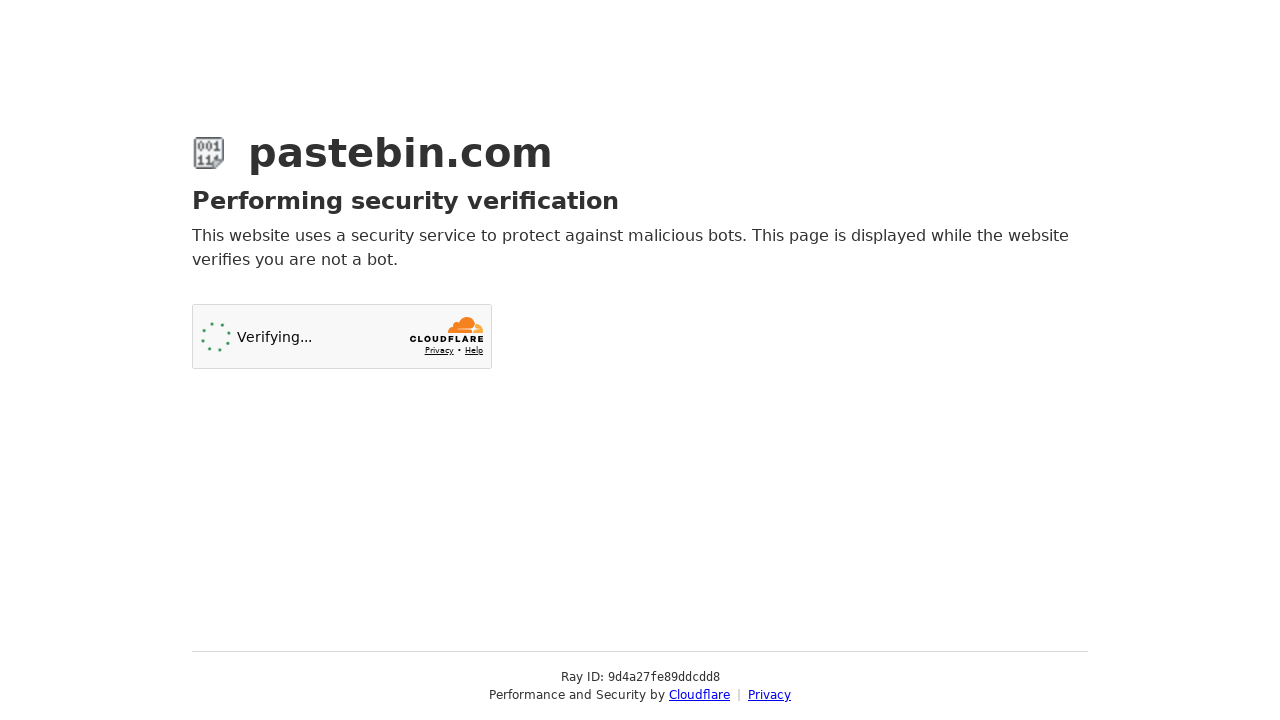